Tests downloading a file from the Python downloads page by clicking on a download link for the Windows x86-64 MSI installer

Starting URL: https://www.python.org/downloads/release/python-2712/

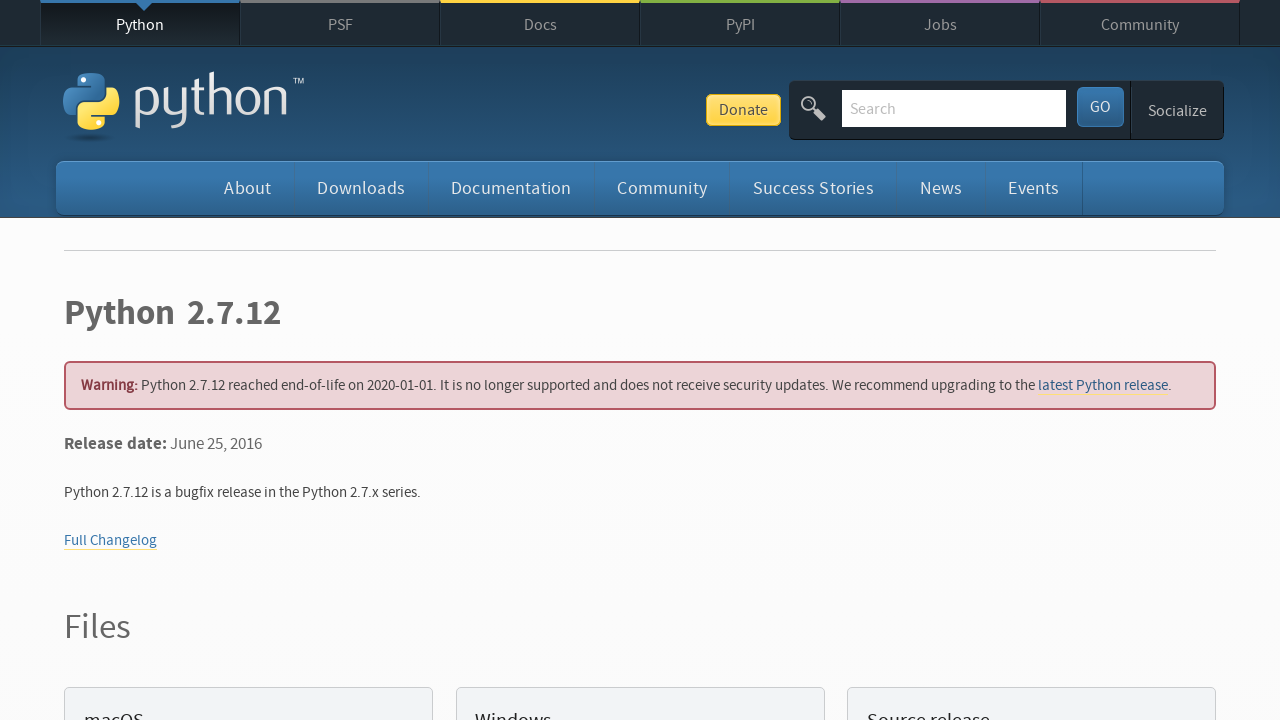

Clicked on Windows x86-64 MSI installer download link at (162, 360) on a:has-text('Windows x86-64 MSI installer')
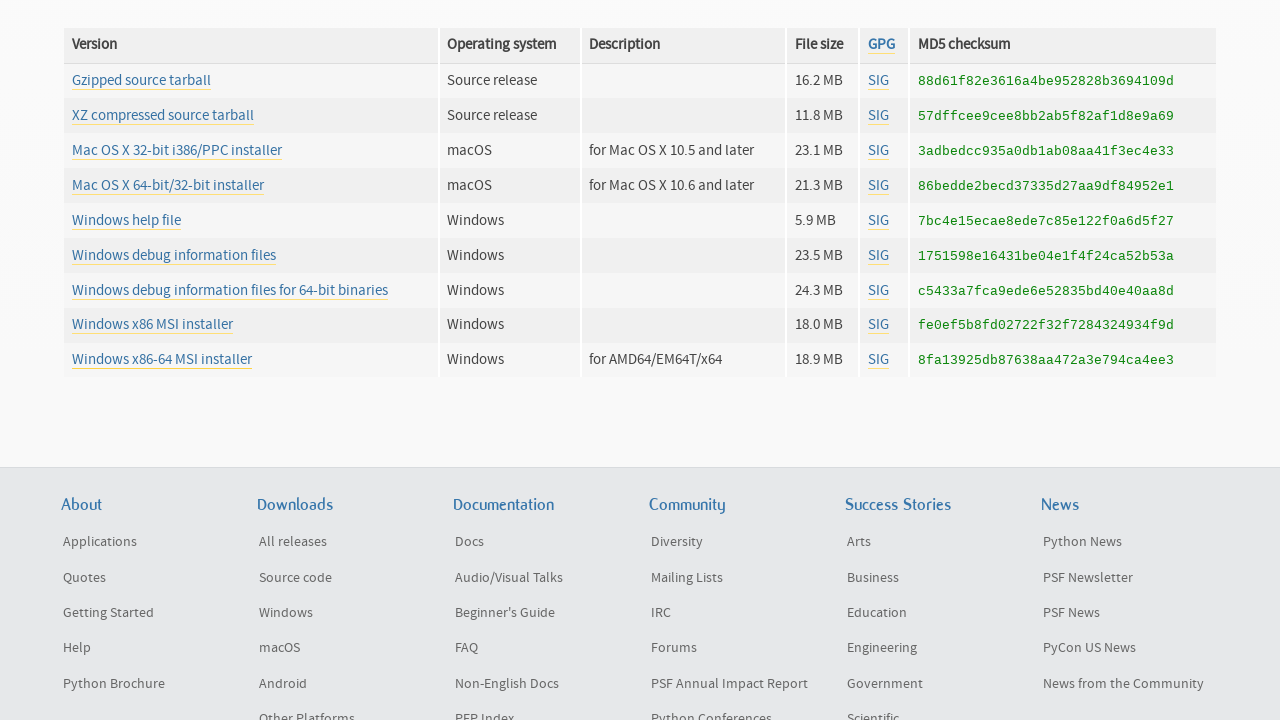

Waited 5 seconds for download to initiate
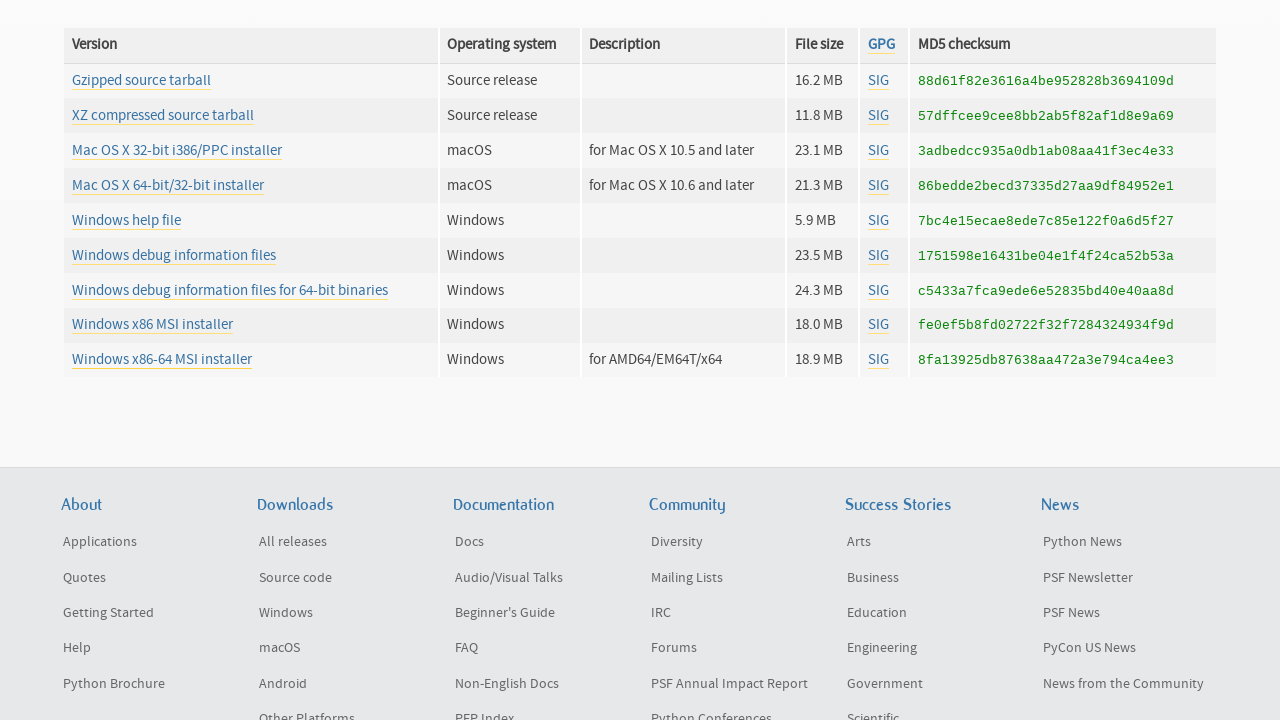

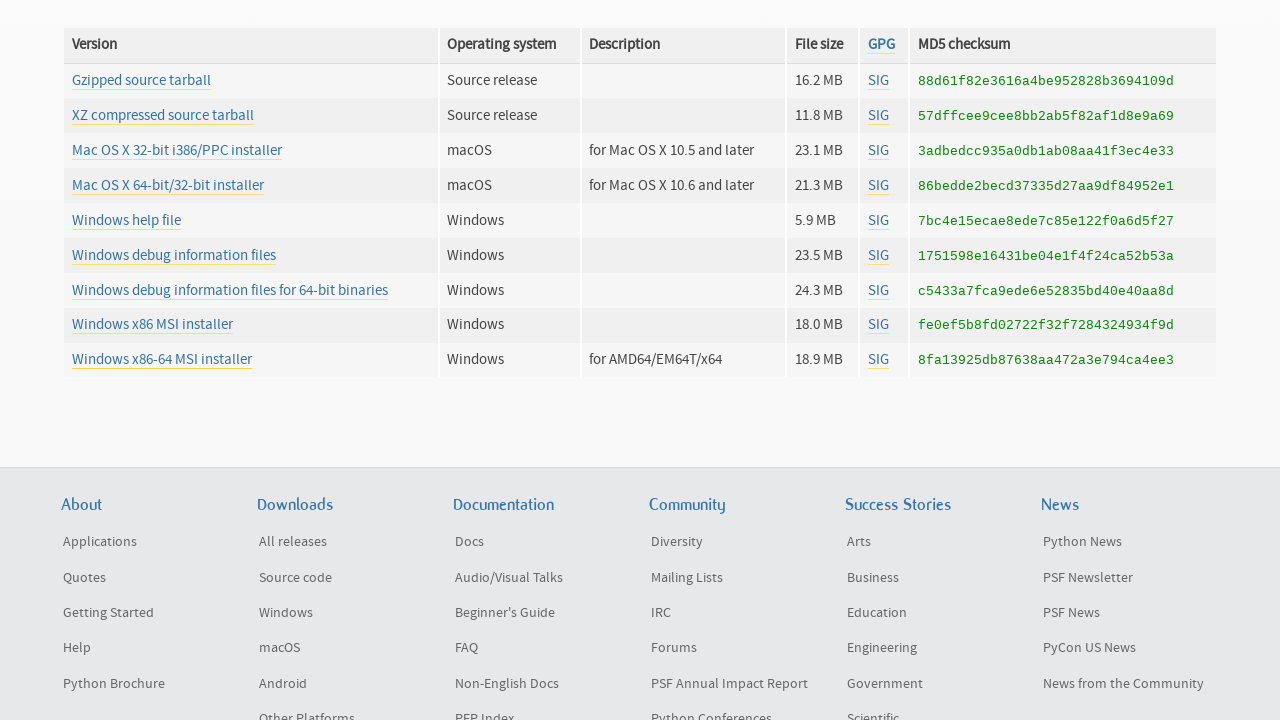